Tests interaction with the departure city dropdown on the BlazeDemo flight booking site by locating the dropdown and selecting an option from it.

Starting URL: https://blazedemo.com/

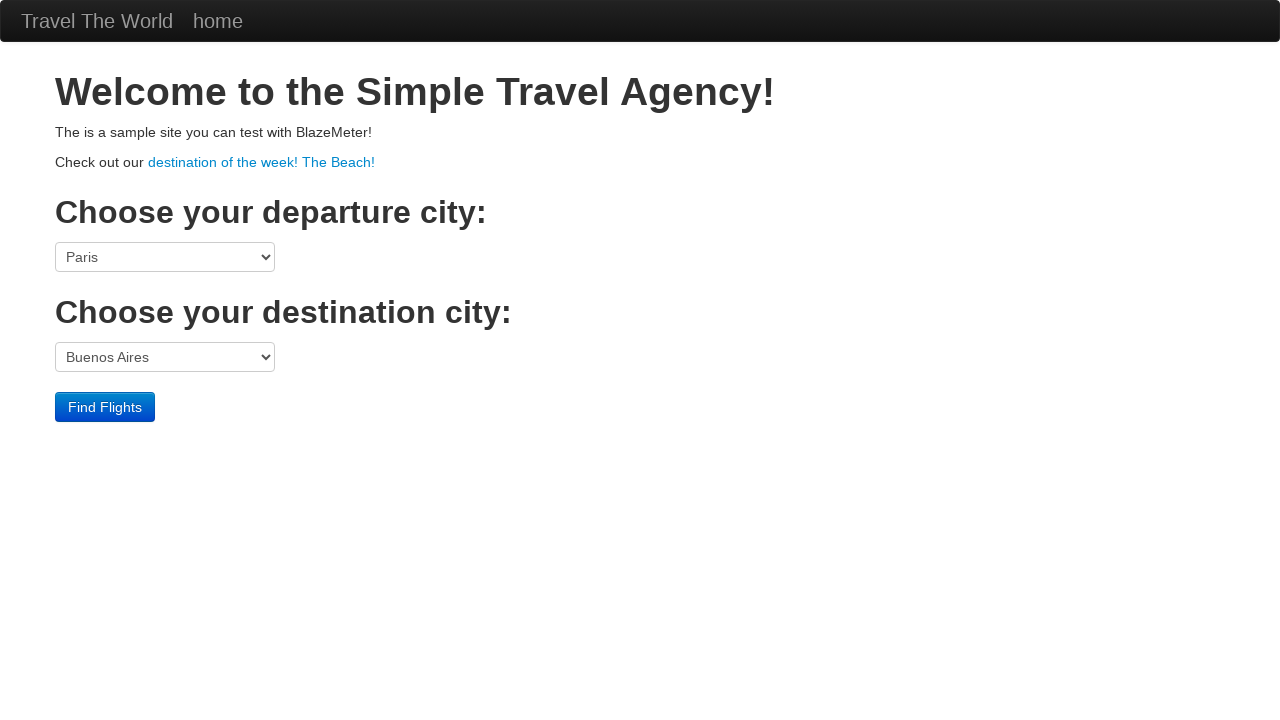

Departure city dropdown became visible
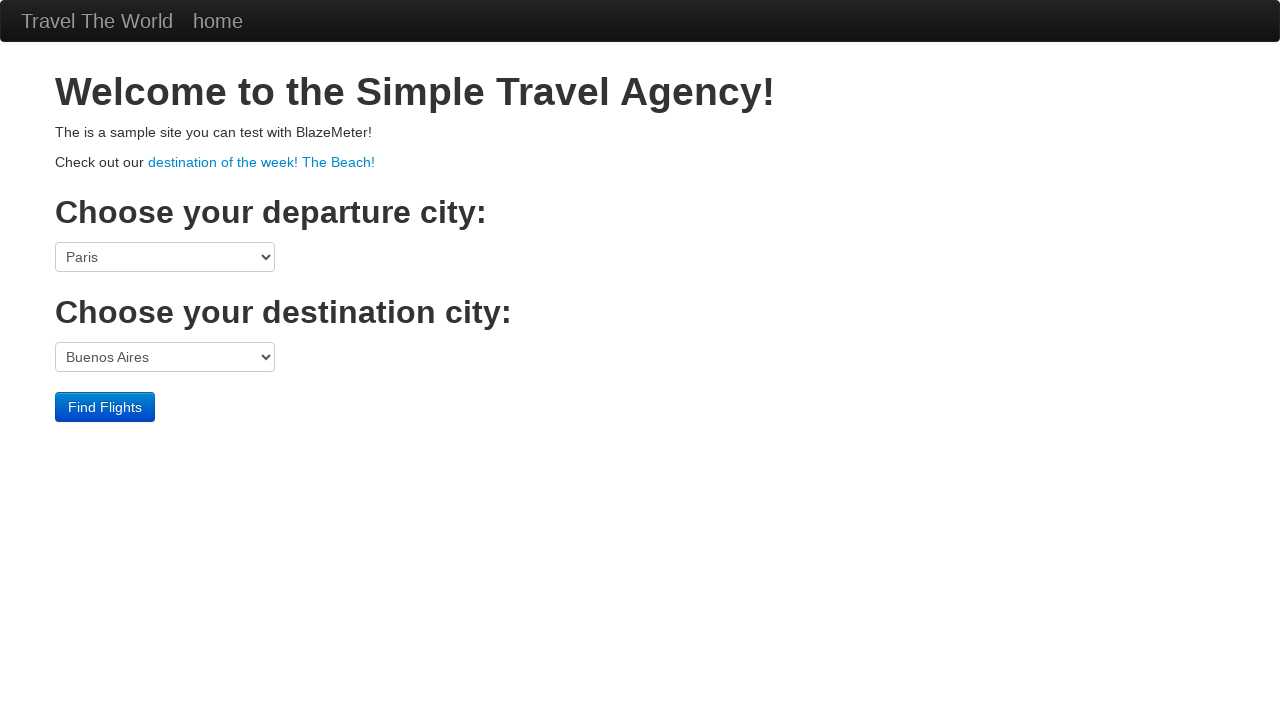

Selected 'Paris' from departure city dropdown on select[name='fromPort']
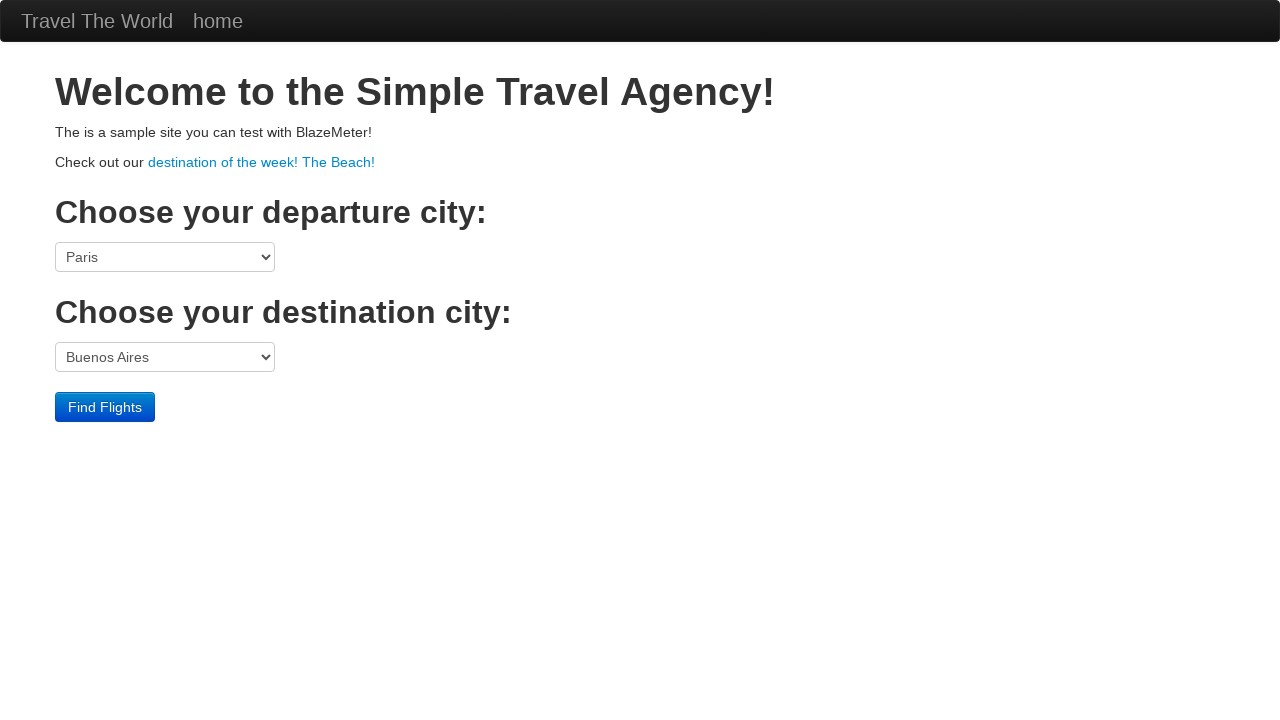

Verified that 'Paris' was selected in the departure city dropdown
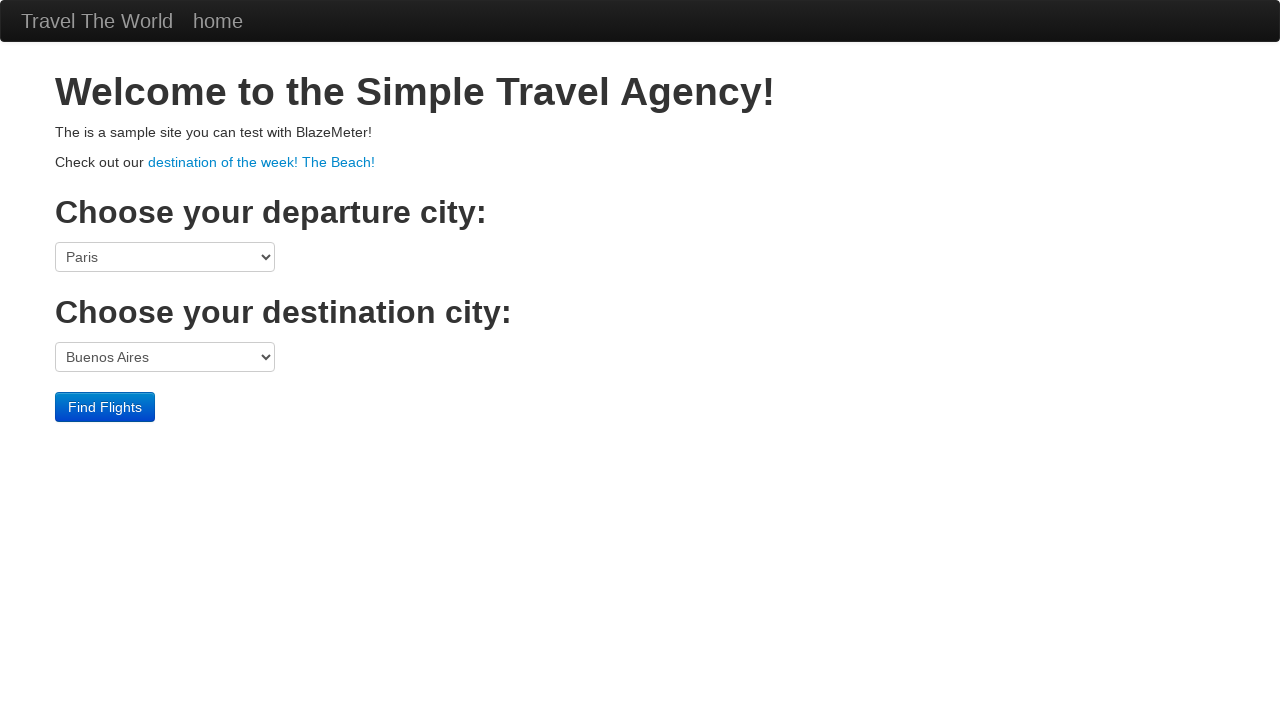

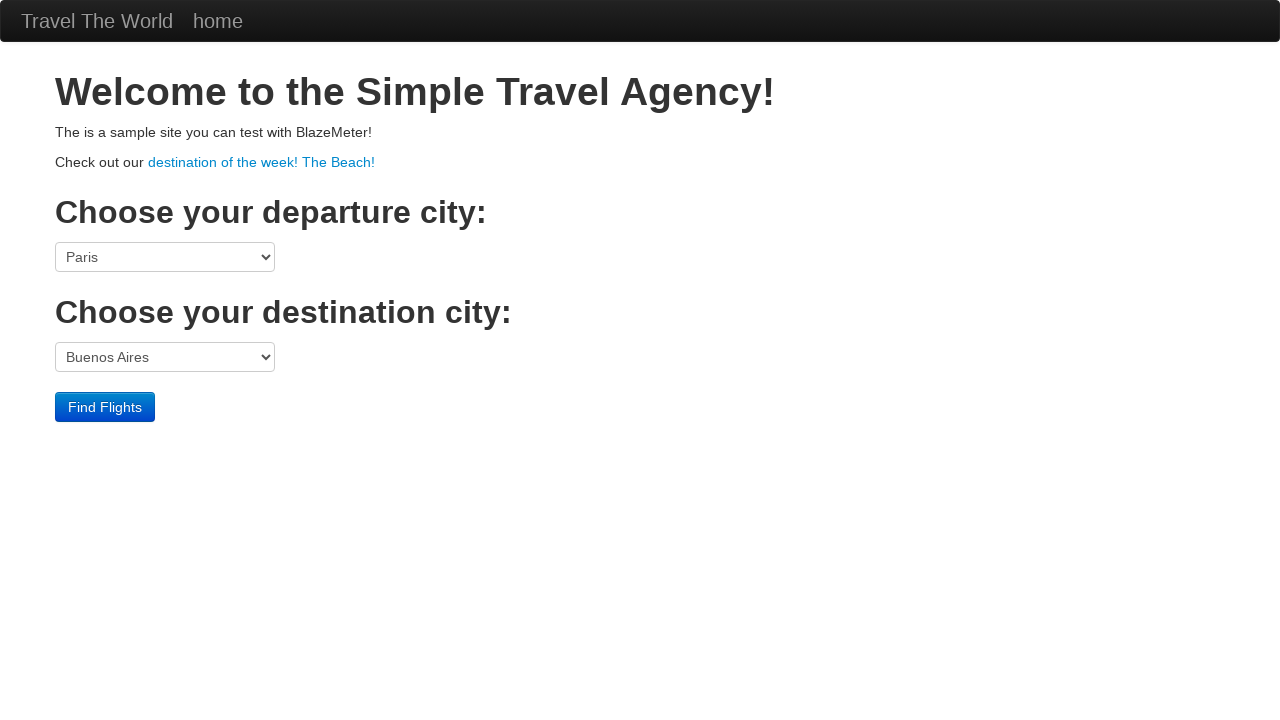